Tests auto-suggest dropdown functionality by typing a partial country name and selecting a matching option from the suggestions list

Starting URL: https://rahulshettyacademy.com/dropdownsPractise/

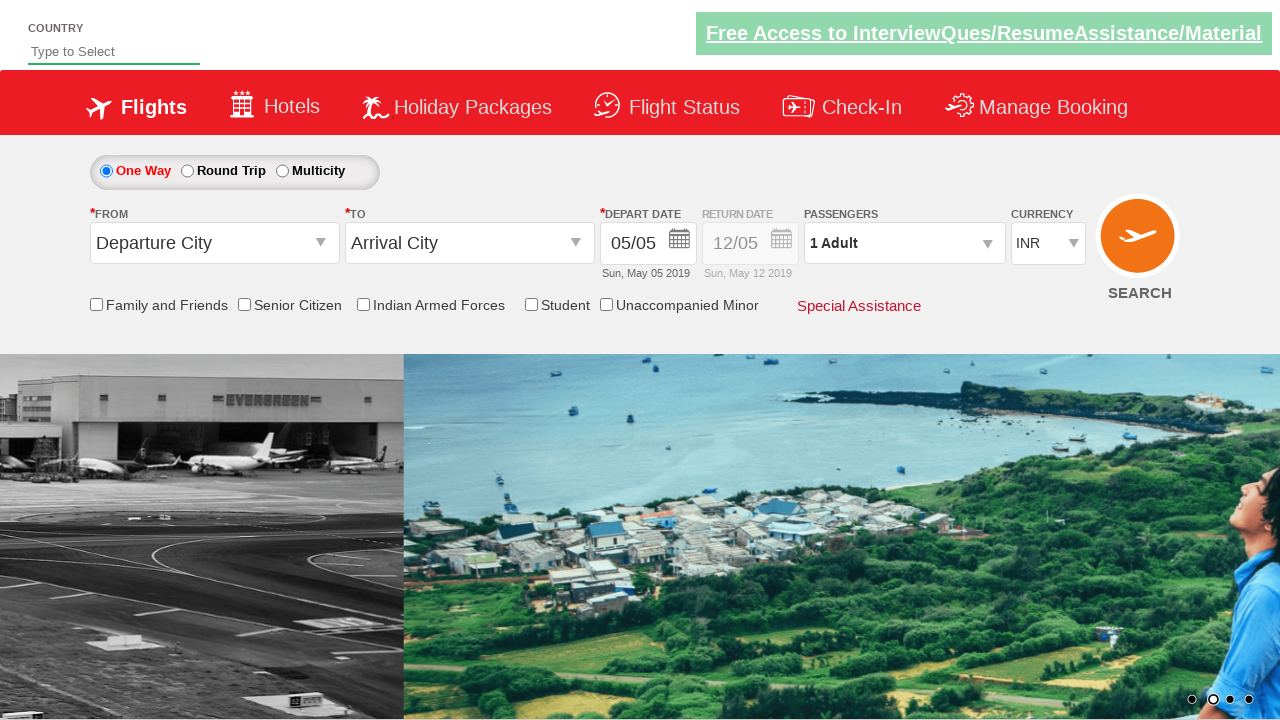

Typed 'Indi' in the autosuggest field to trigger dropdown on #autosuggest
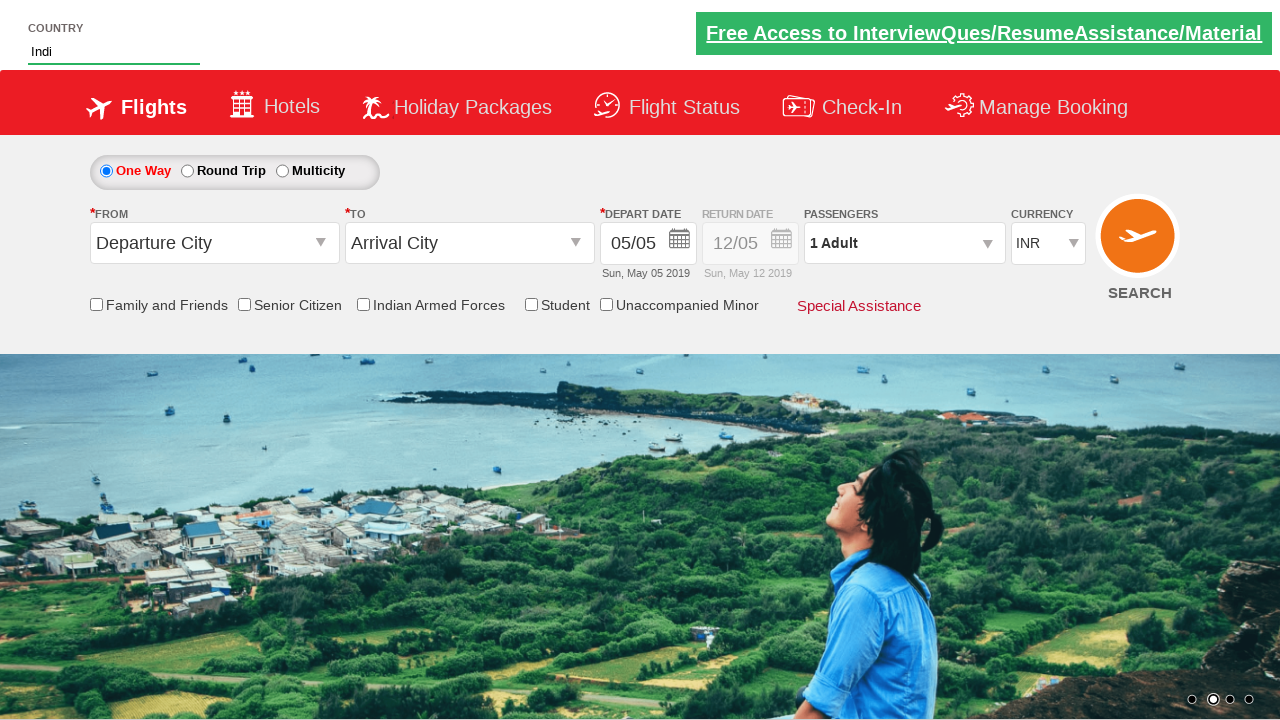

Waited for auto-suggest dropdown options to appear
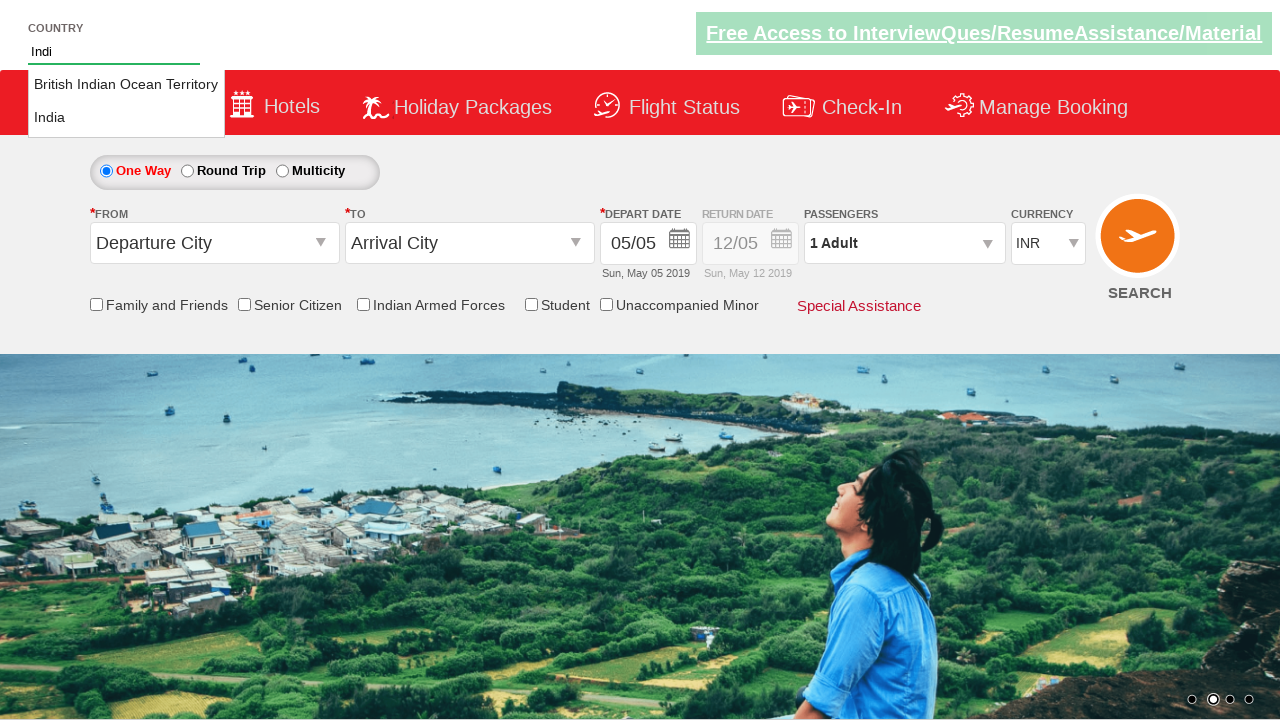

Selected 'India' from the auto-suggest dropdown list at (126, 118) on li.ui-menu-item a:text-is('India')
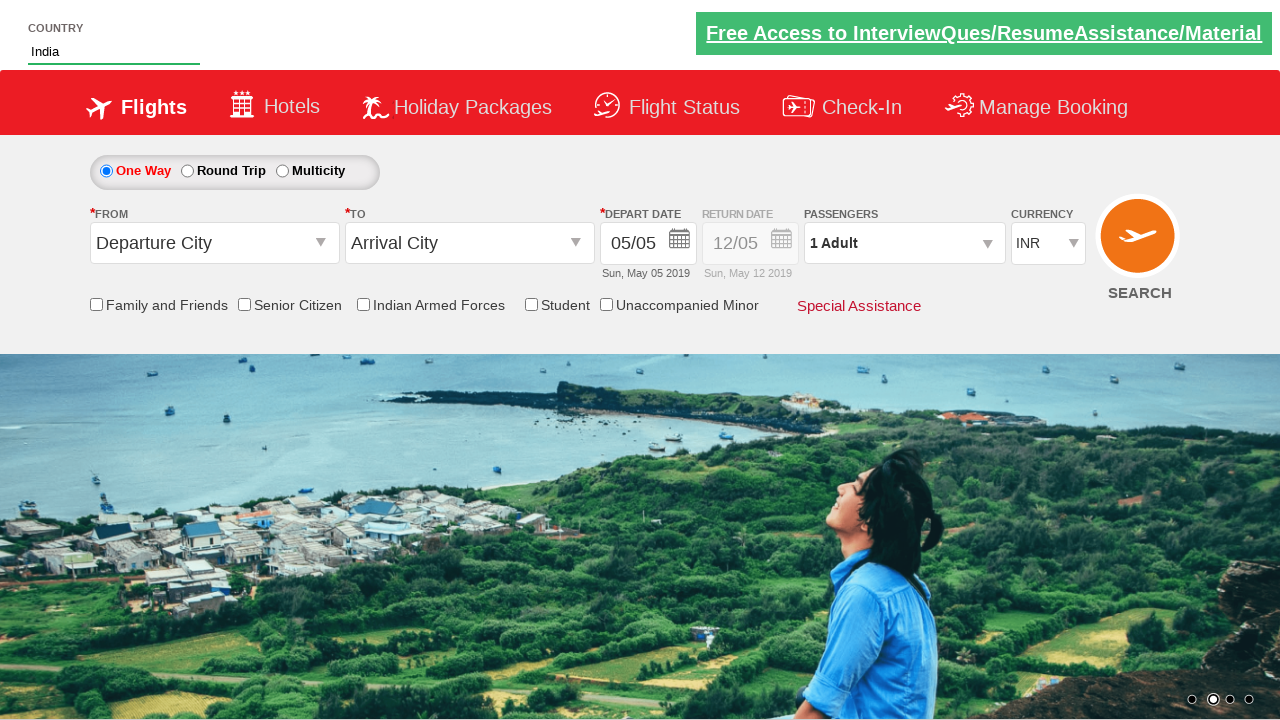

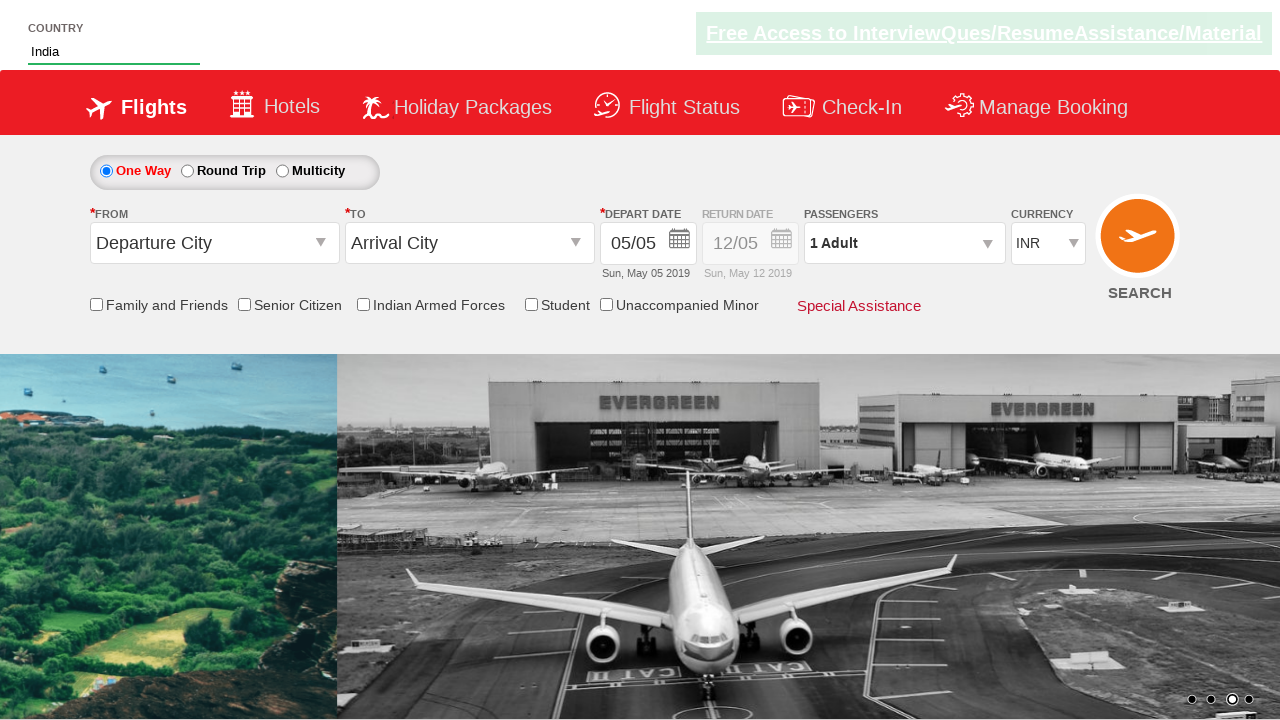